Navigates to the login page and verifies that the welcome message is displayed correctly

Starting URL: https://courses.ultimateqa.com/

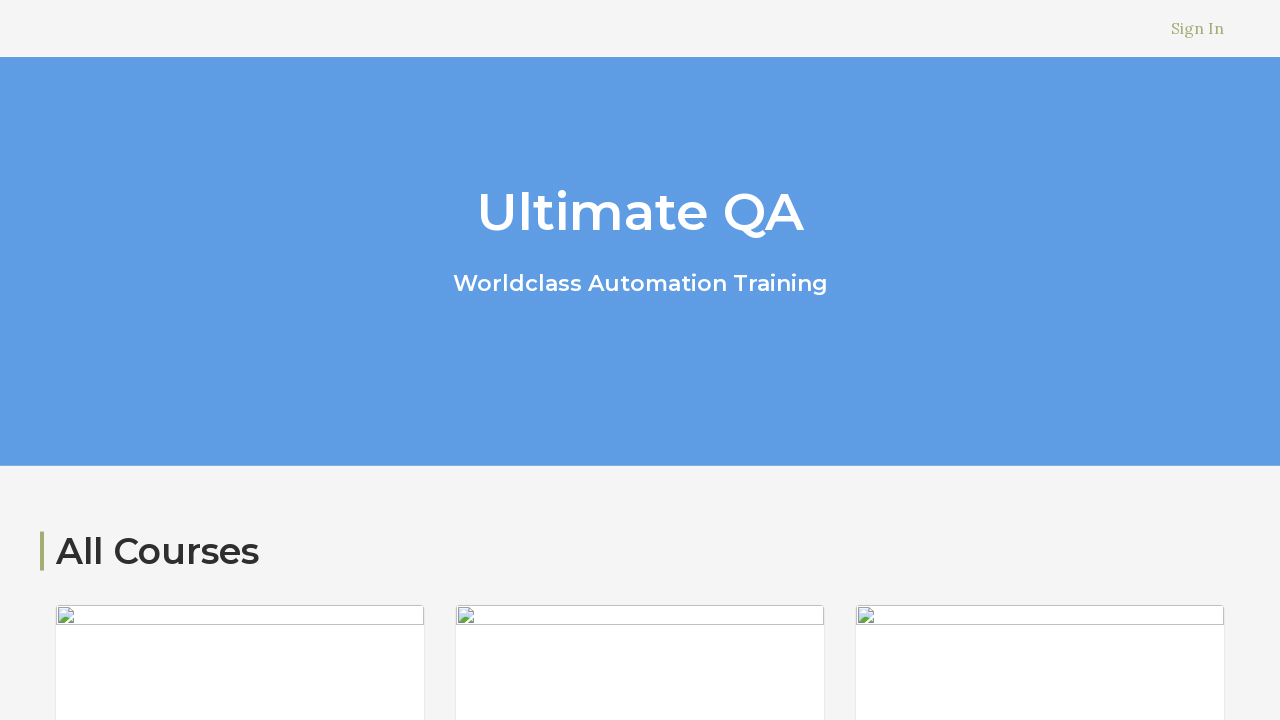

Clicked sign in link in header navigation at (1198, 28) on xpath=/html/body/header/div[2]/div/nav/ul/li/a
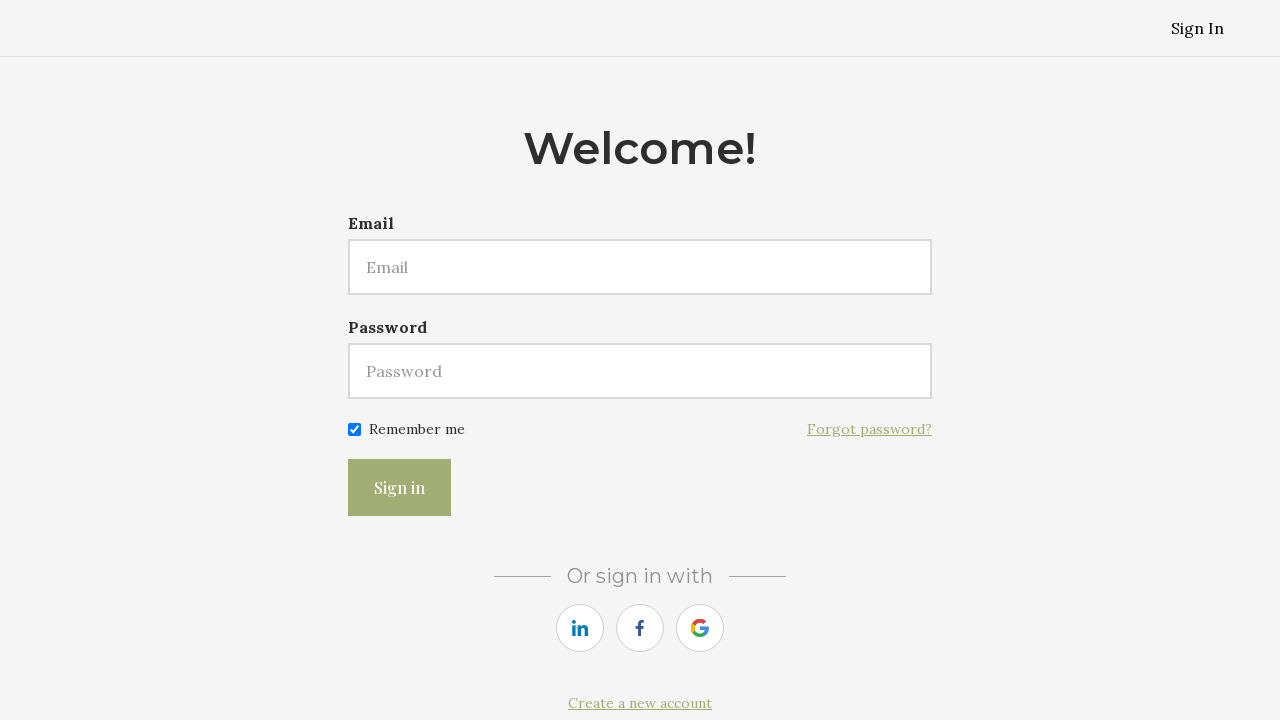

Welcome message loaded on login page
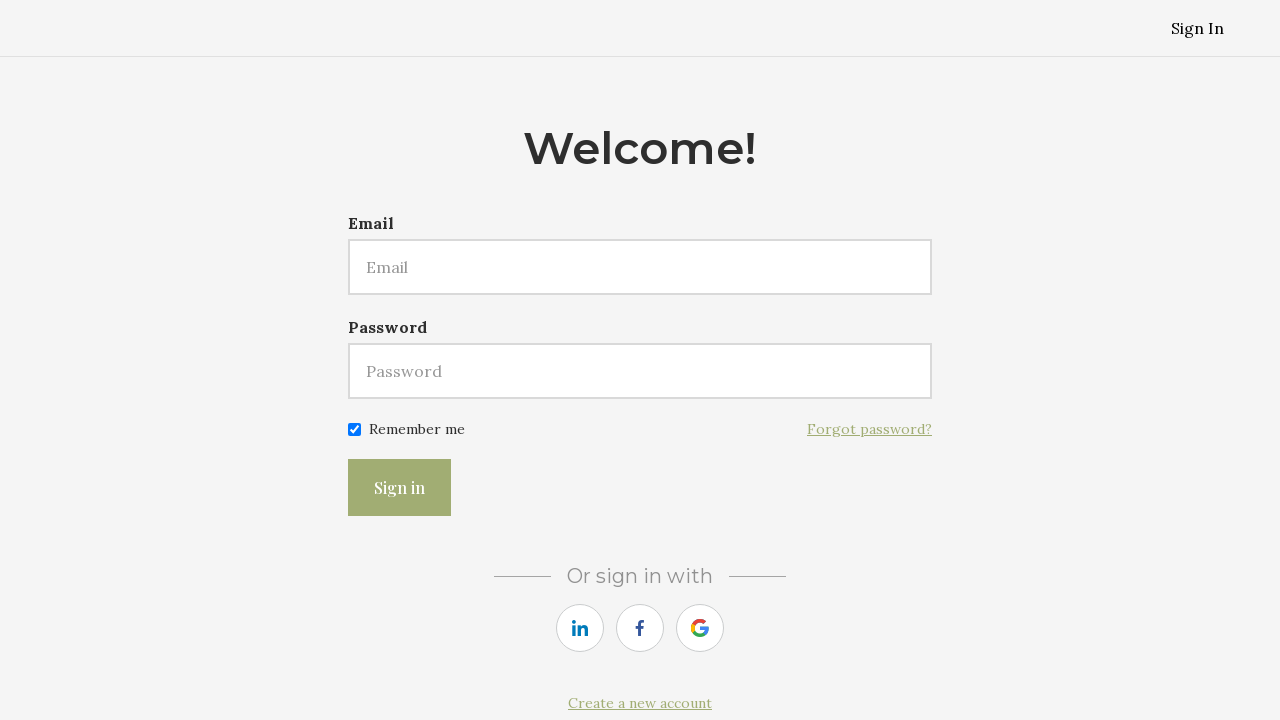

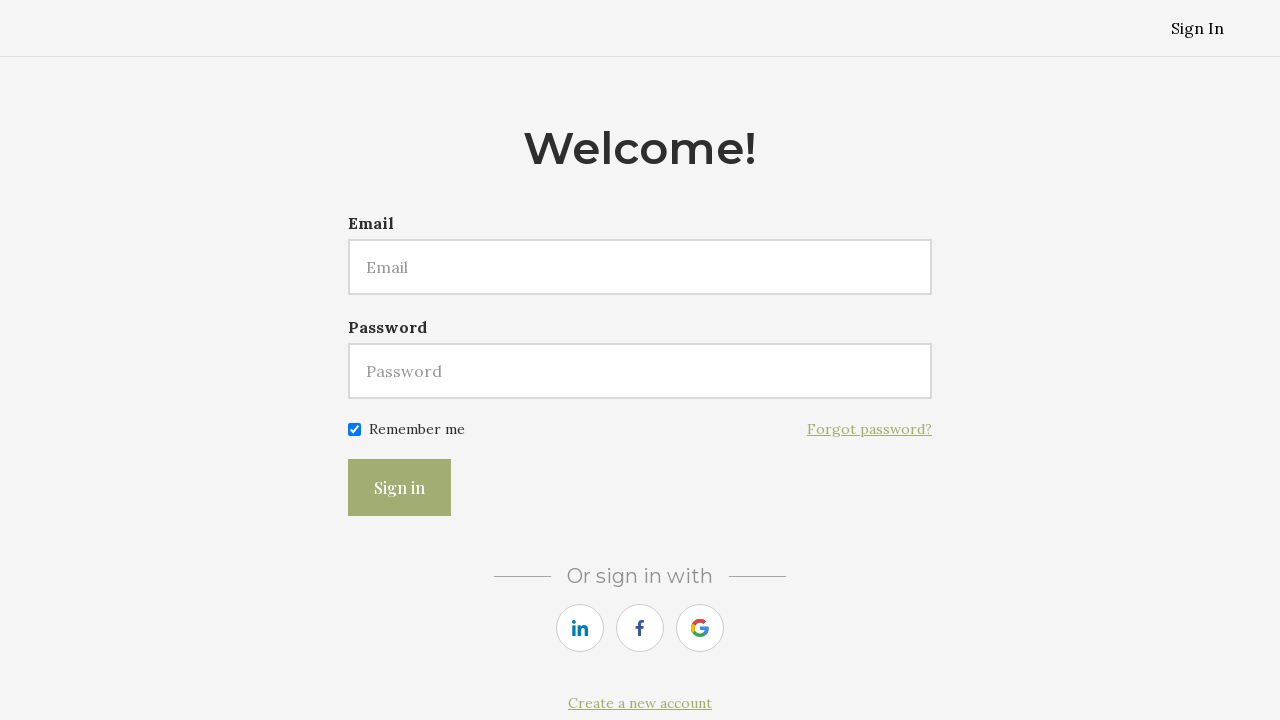